Tests interaction with Shadow DOM elements by accessing the shadow root and finding elements inside it using CSS selectors

Starting URL: https://practice.expandtesting.com/shadowdom

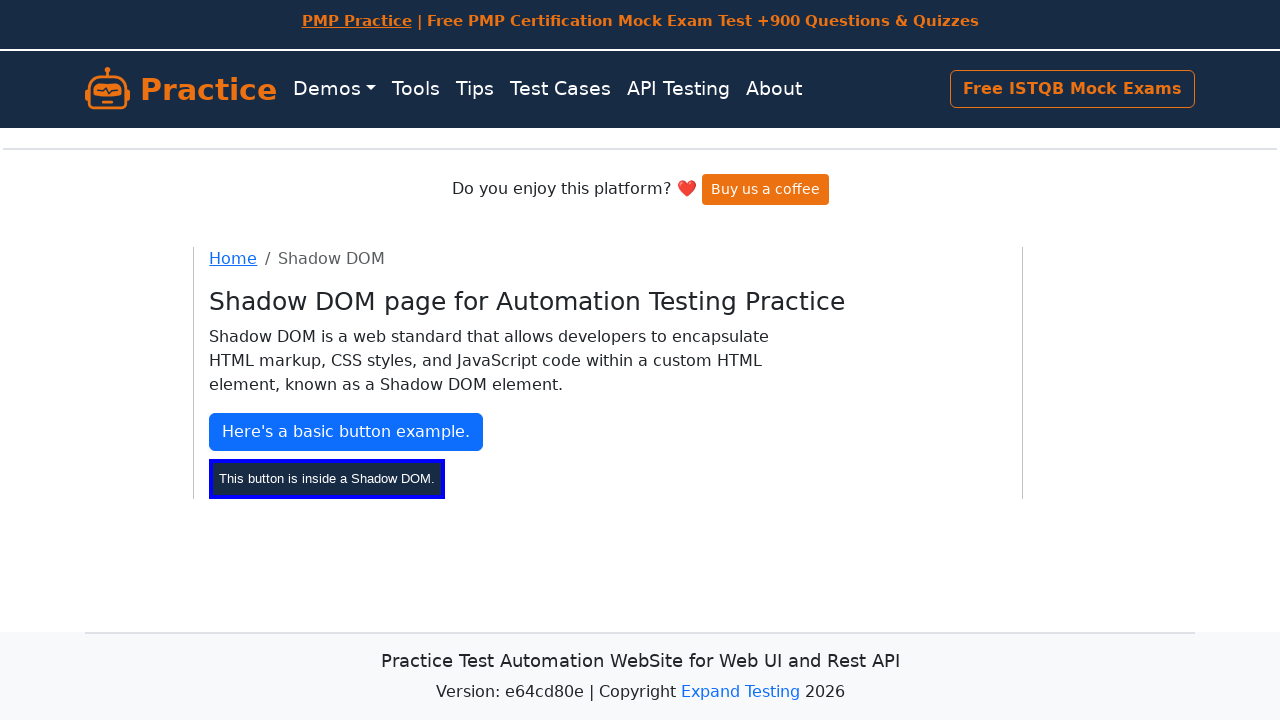

Located shadow host element with ID 'shadow-host'
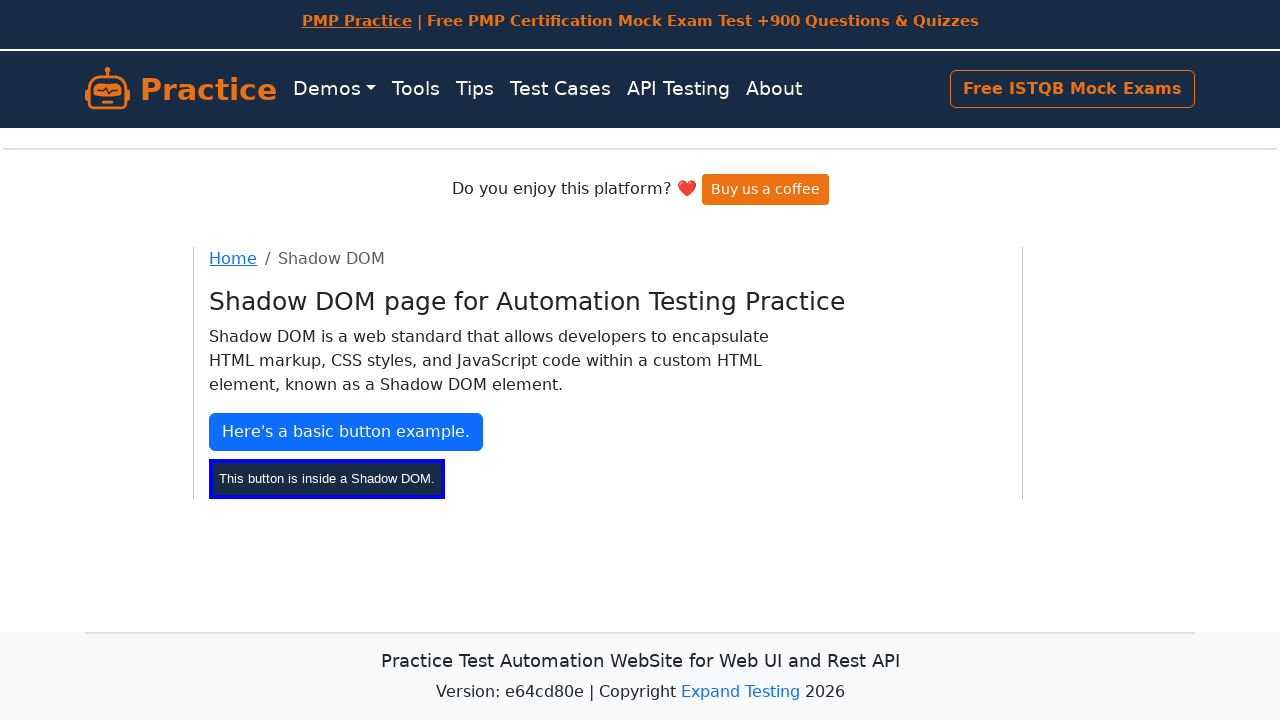

Retrieved shadow root from shadow host element
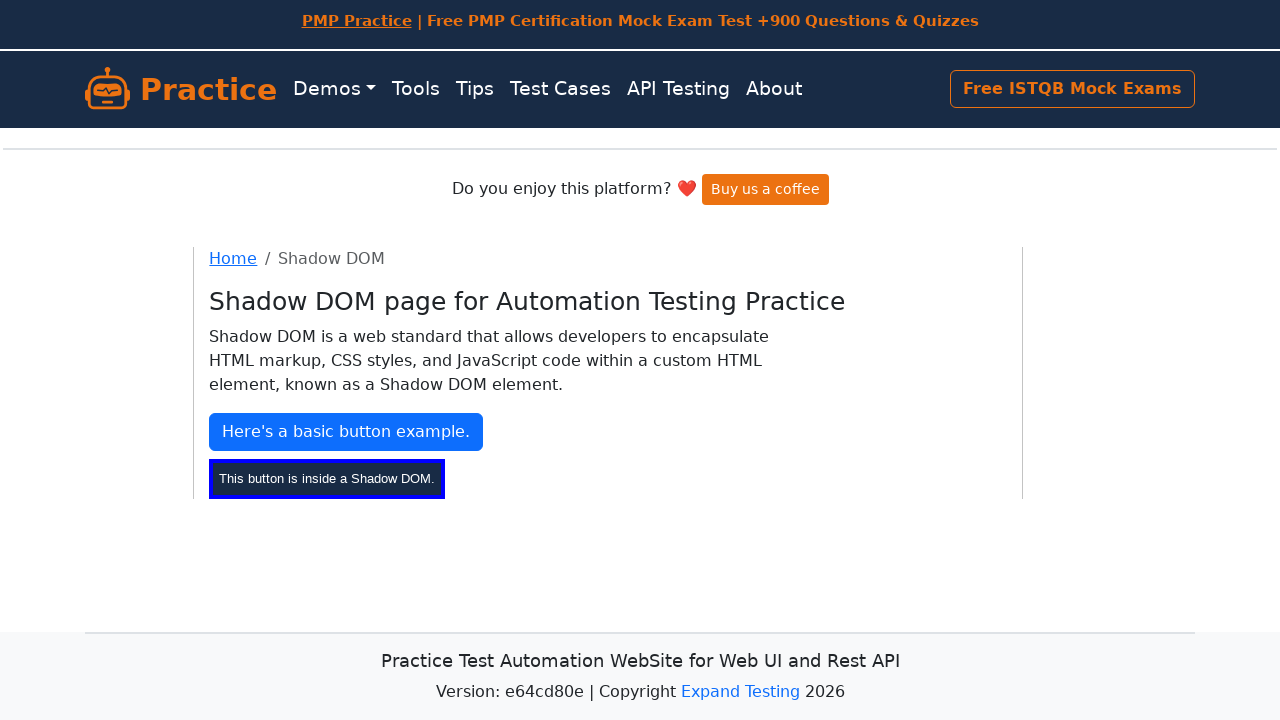

Clicked button element inside shadow DOM using shadow-piercing selector at (327, 478) on #shadow-host >> button[type='button']
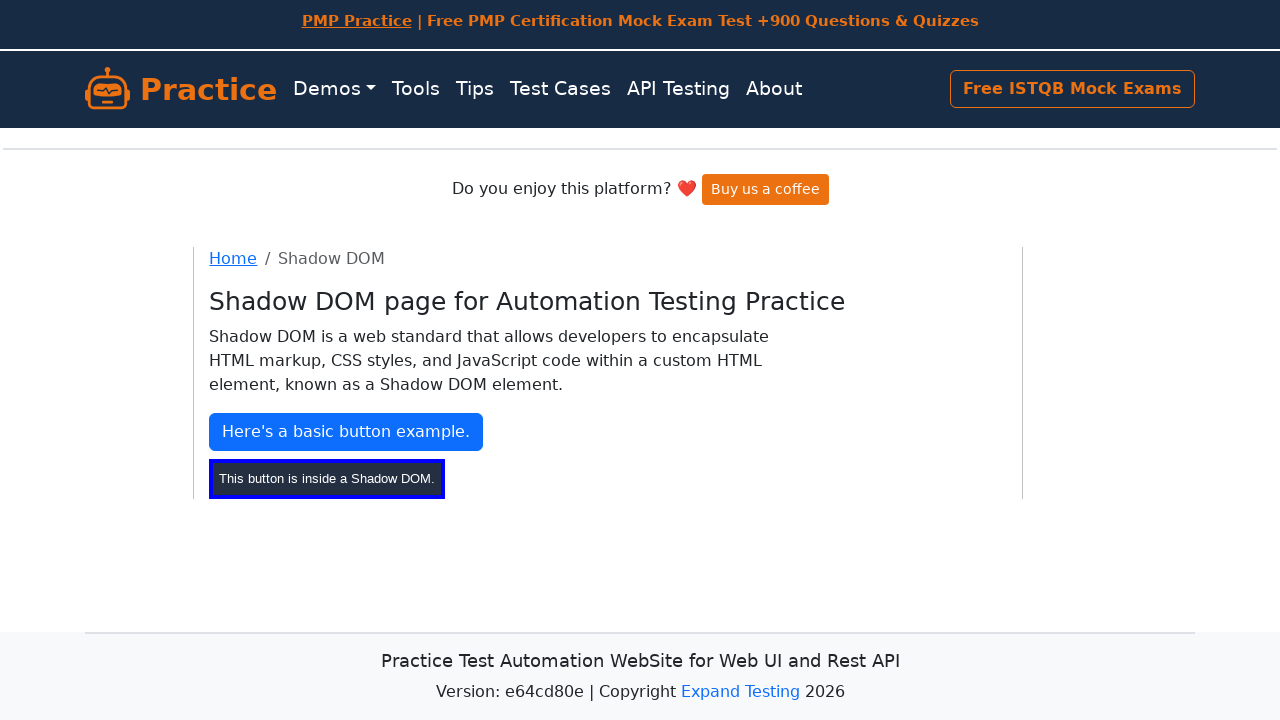

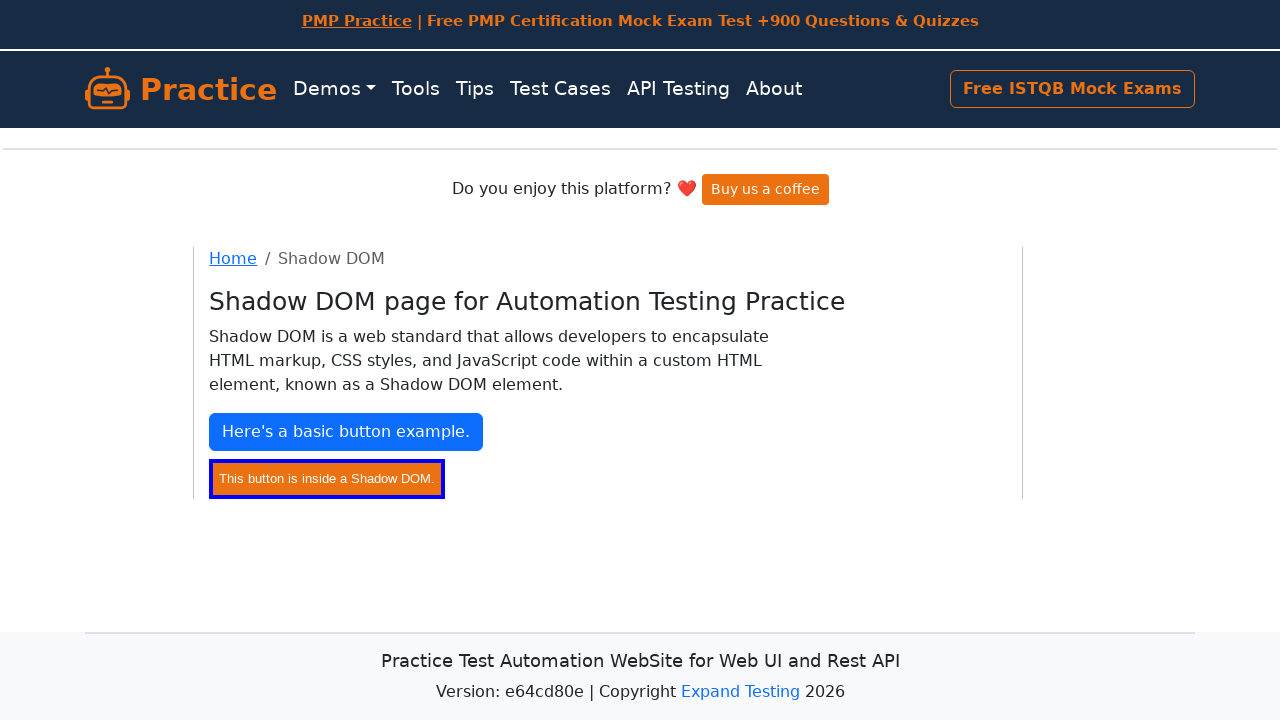